Tests marking all todo items as completed using the "Mark all as complete" checkbox.

Starting URL: https://demo.playwright.dev/todomvc

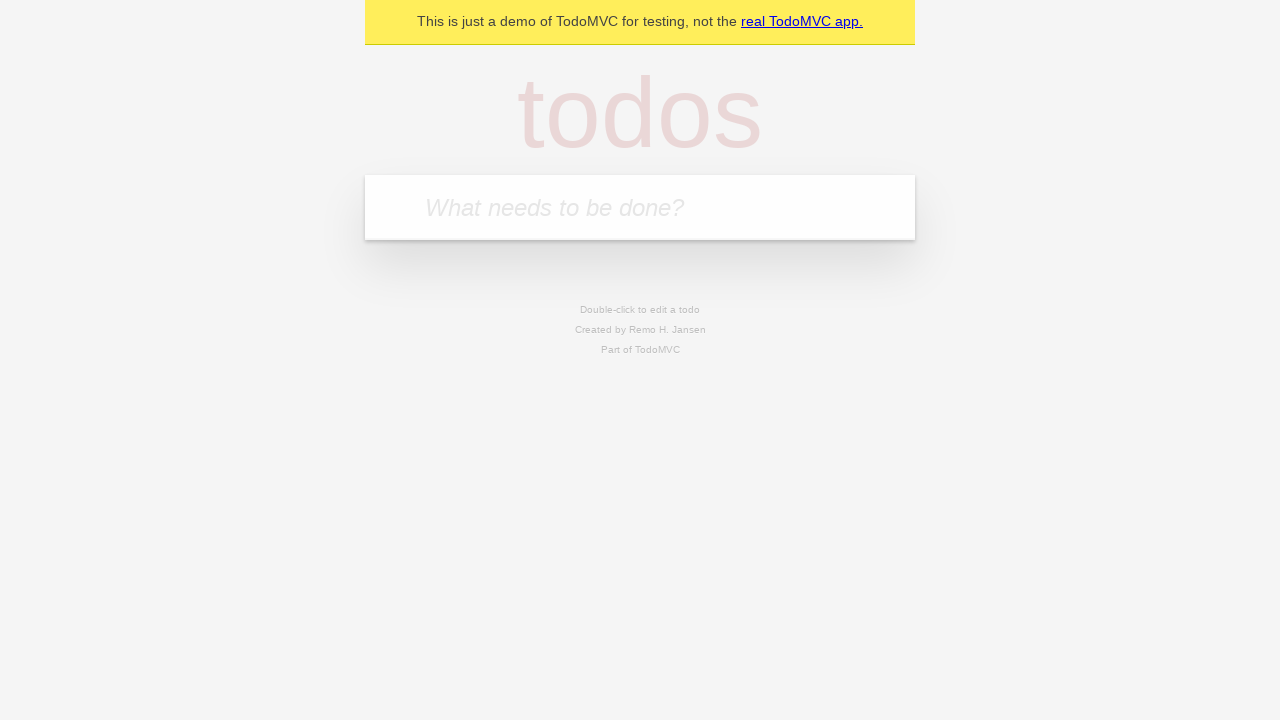

Located the 'What needs to be done?' input field
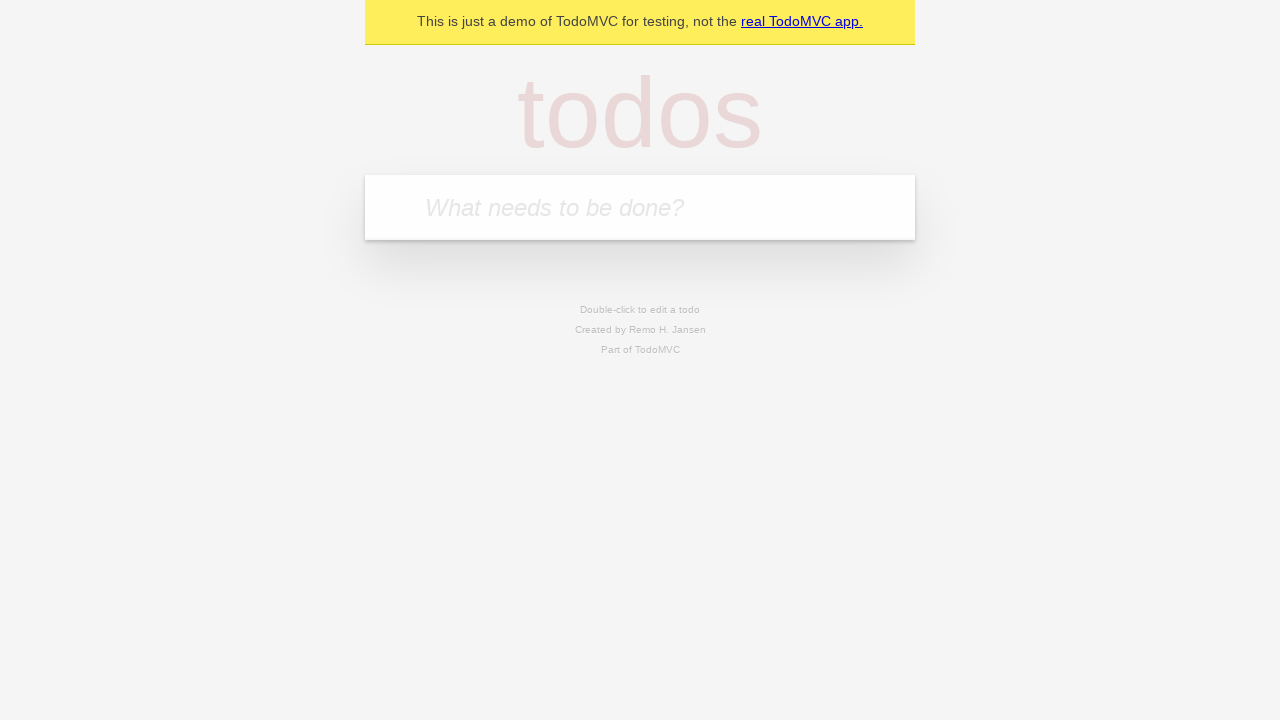

Filled first todo: 'buy some cheese' on internal:attr=[placeholder="What needs to be done?"i]
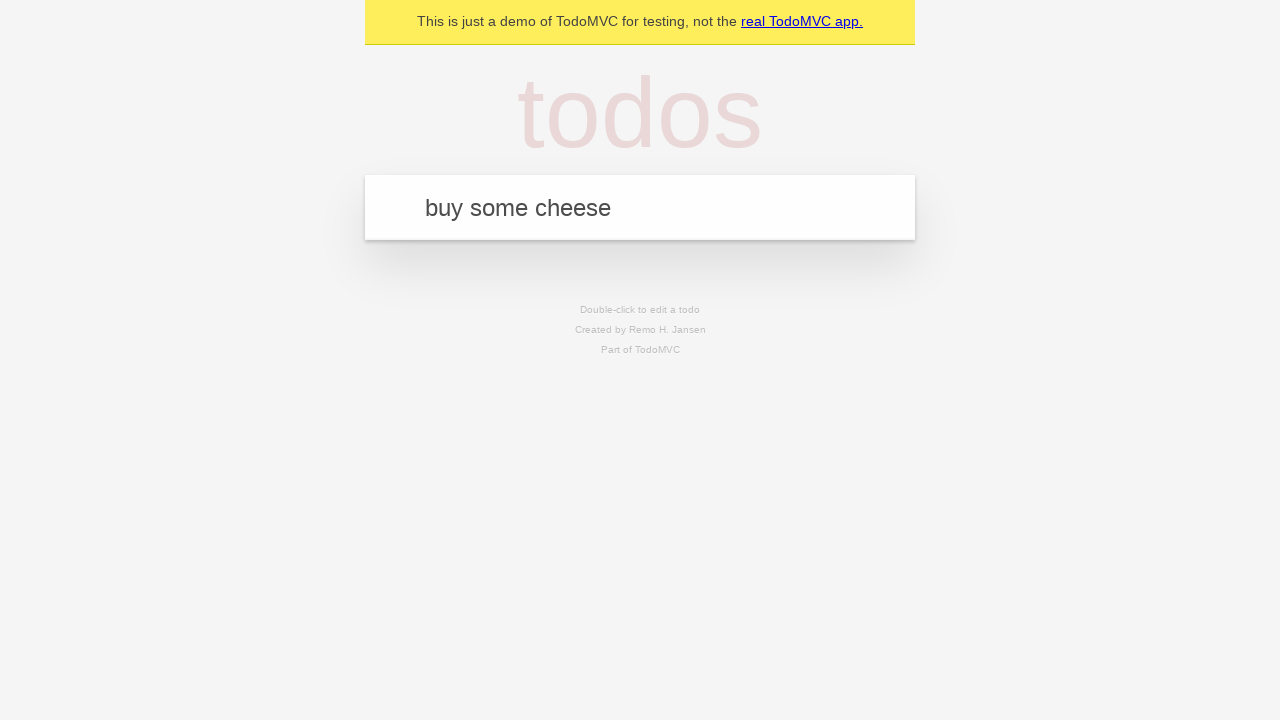

Pressed Enter to create first todo item on internal:attr=[placeholder="What needs to be done?"i]
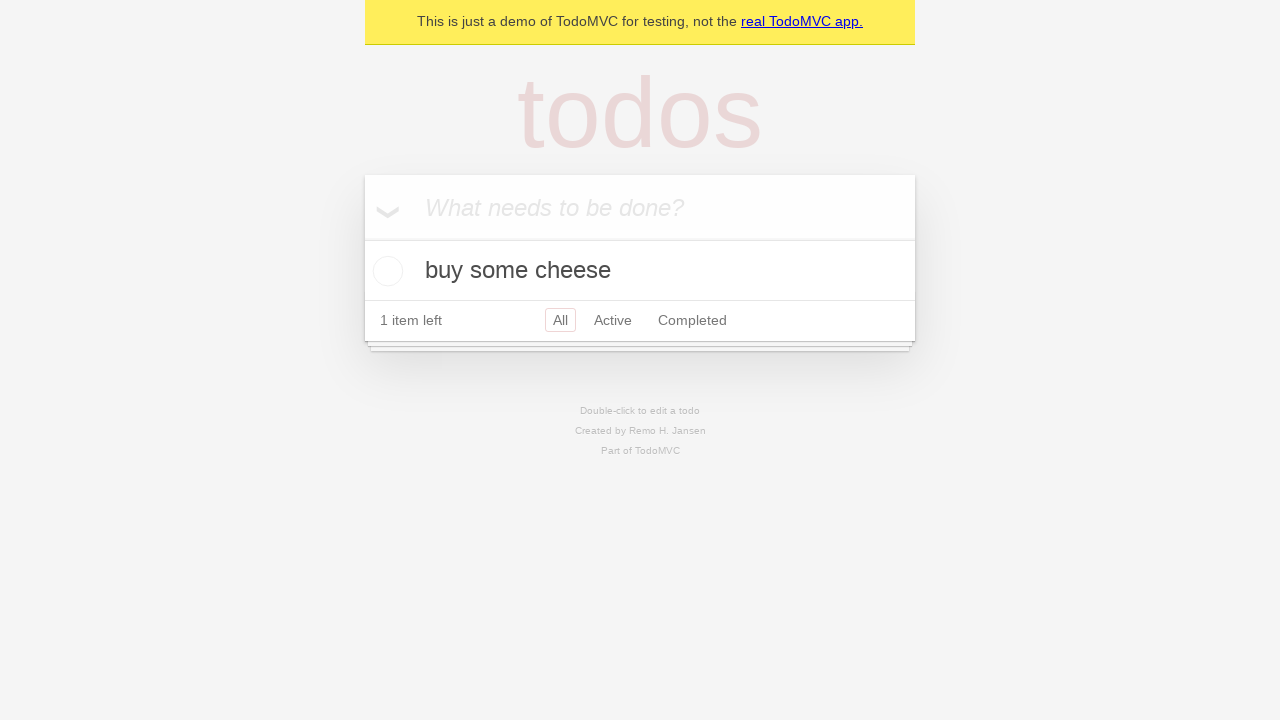

Filled second todo: 'feed the cat' on internal:attr=[placeholder="What needs to be done?"i]
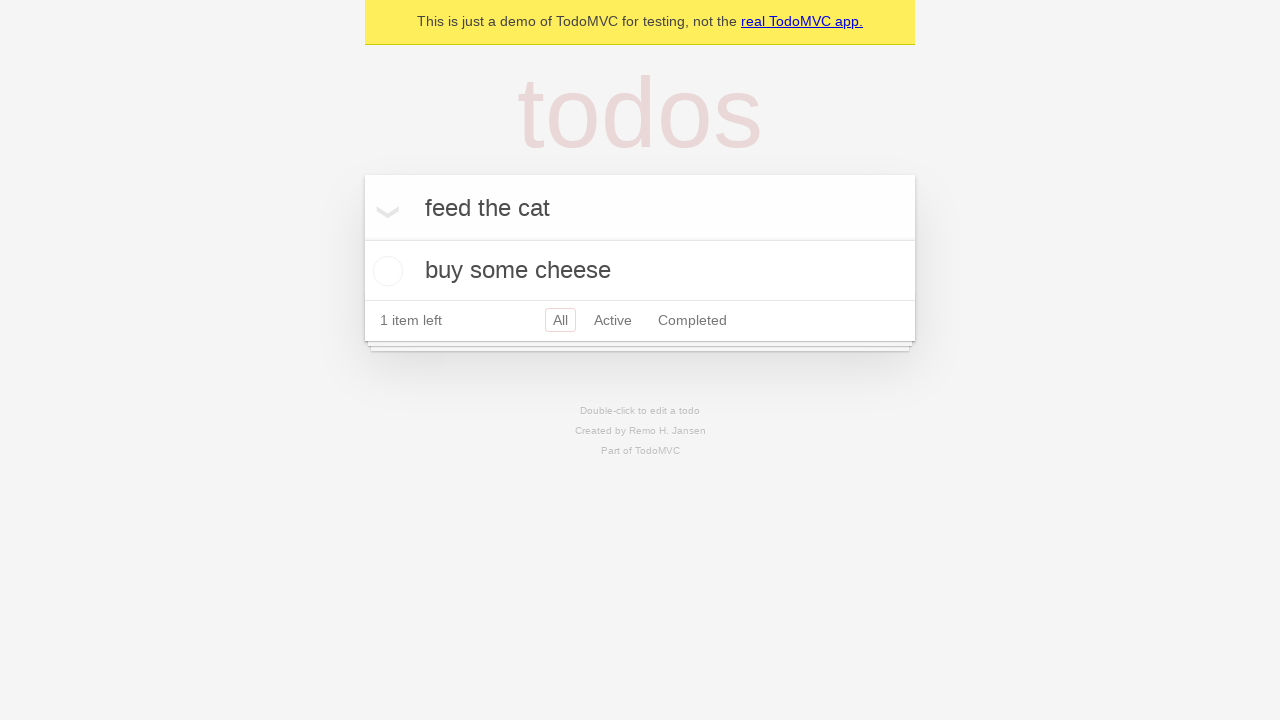

Pressed Enter to create second todo item on internal:attr=[placeholder="What needs to be done?"i]
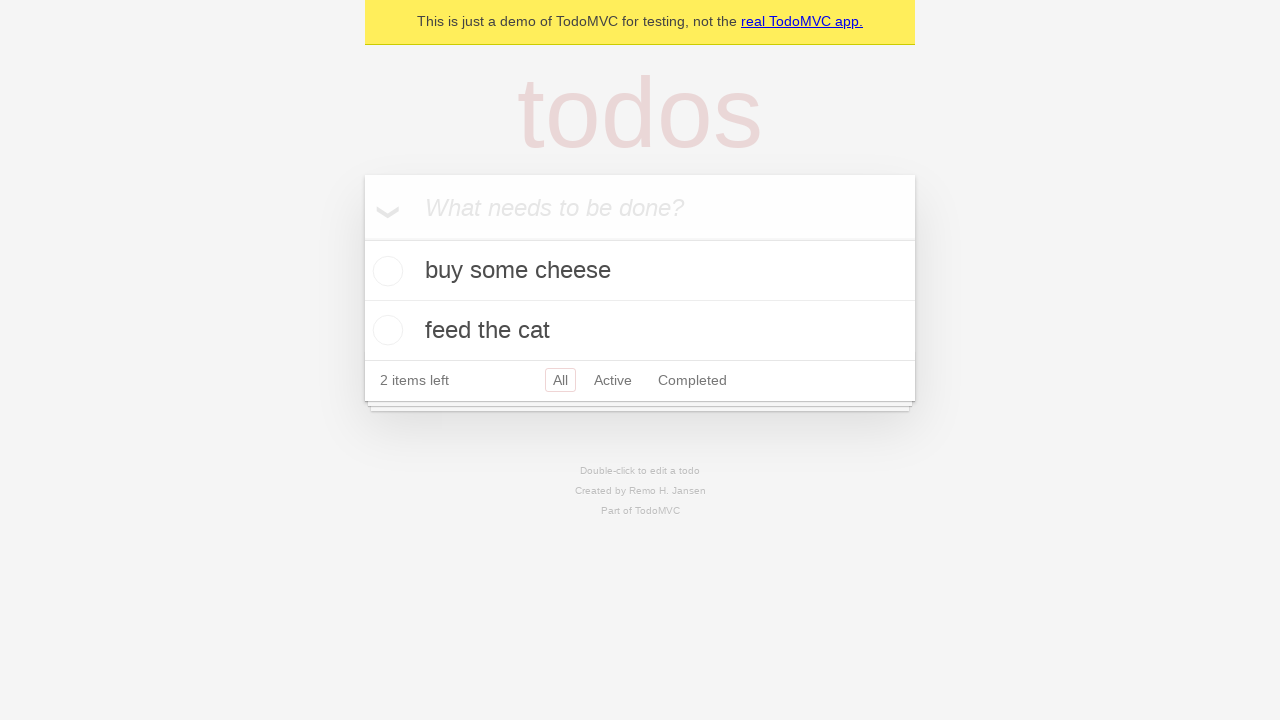

Filled third todo: 'book a doctors appointment' on internal:attr=[placeholder="What needs to be done?"i]
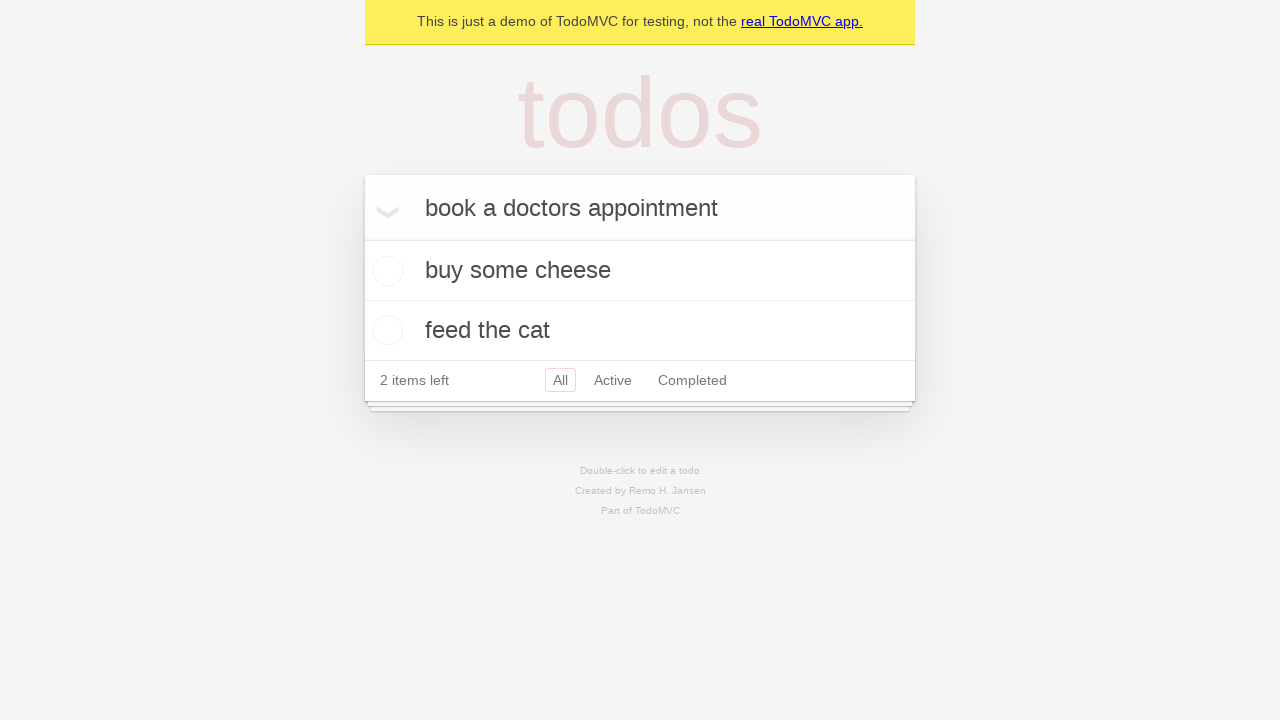

Pressed Enter to create third todo item on internal:attr=[placeholder="What needs to be done?"i]
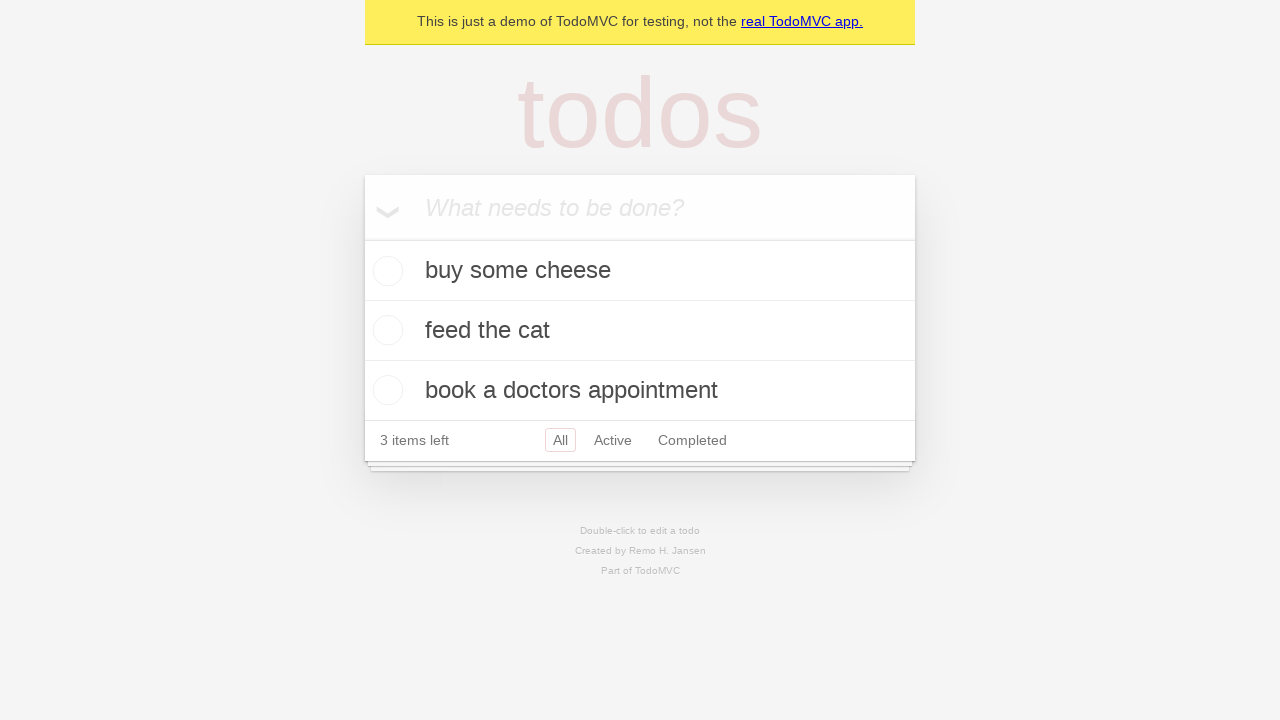

Checked 'Mark all as complete' checkbox at (362, 238) on internal:label="Mark all as complete"i
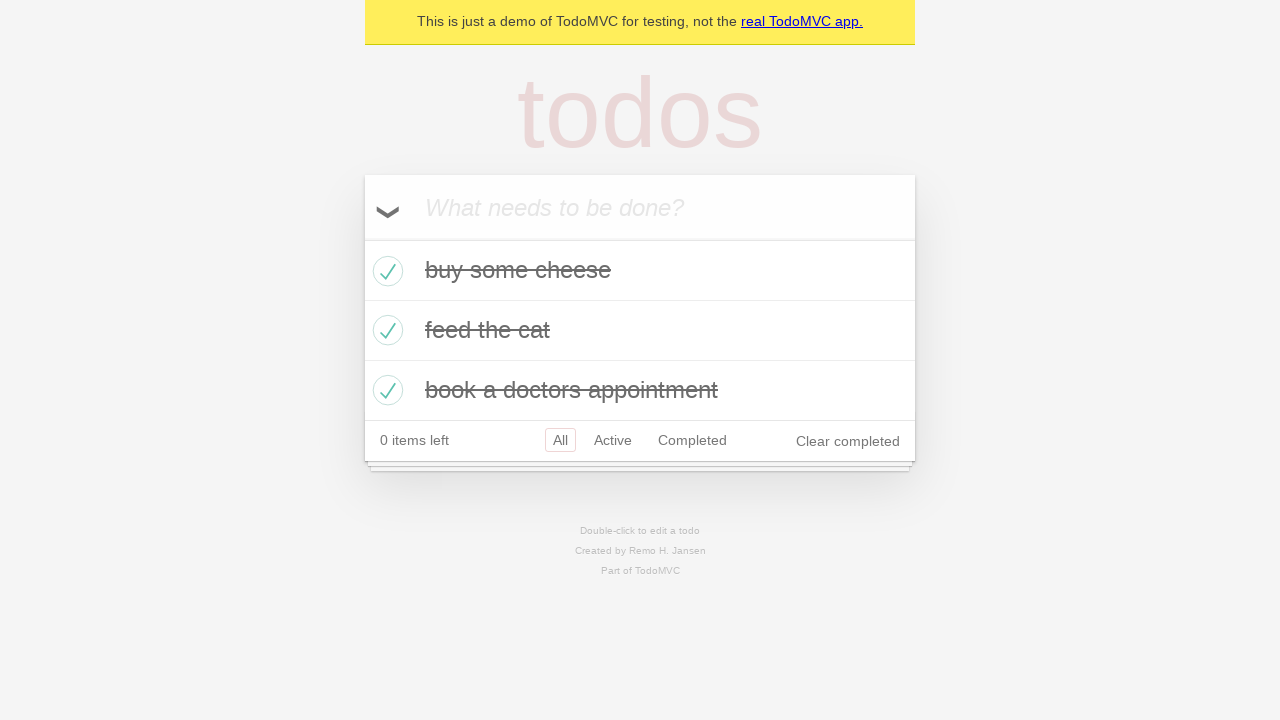

Waited for todo items to be marked as completed
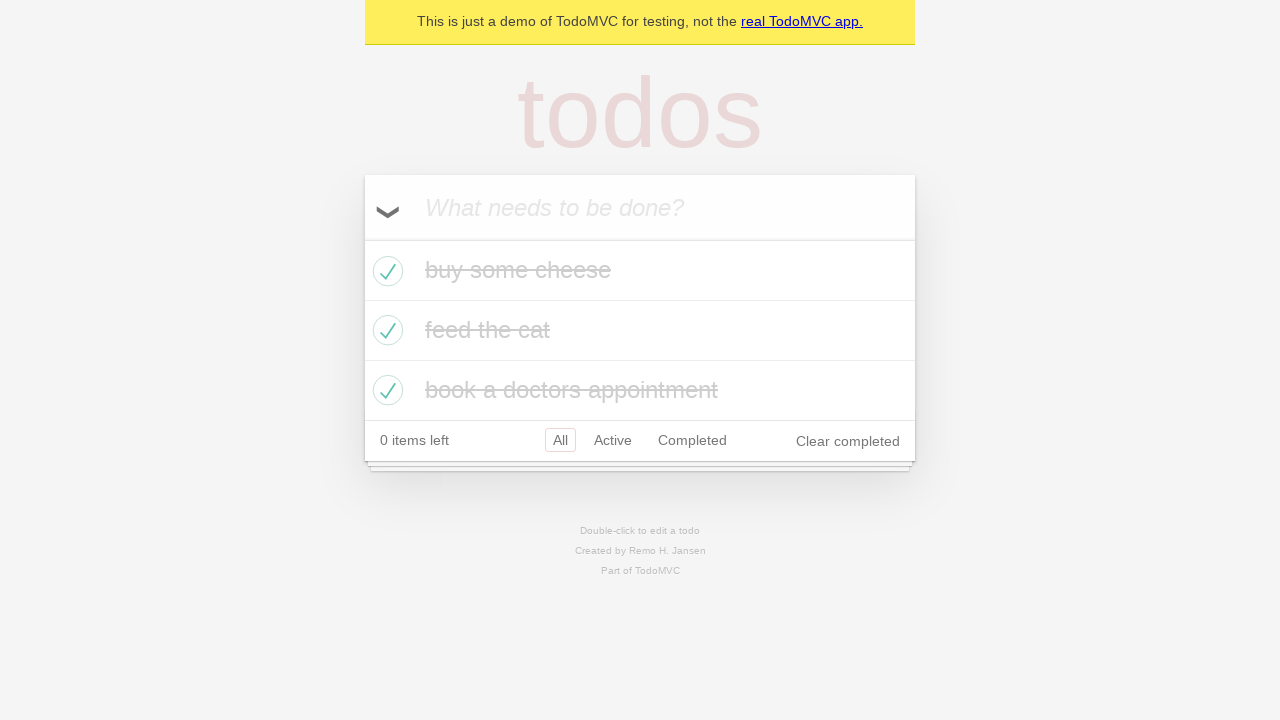

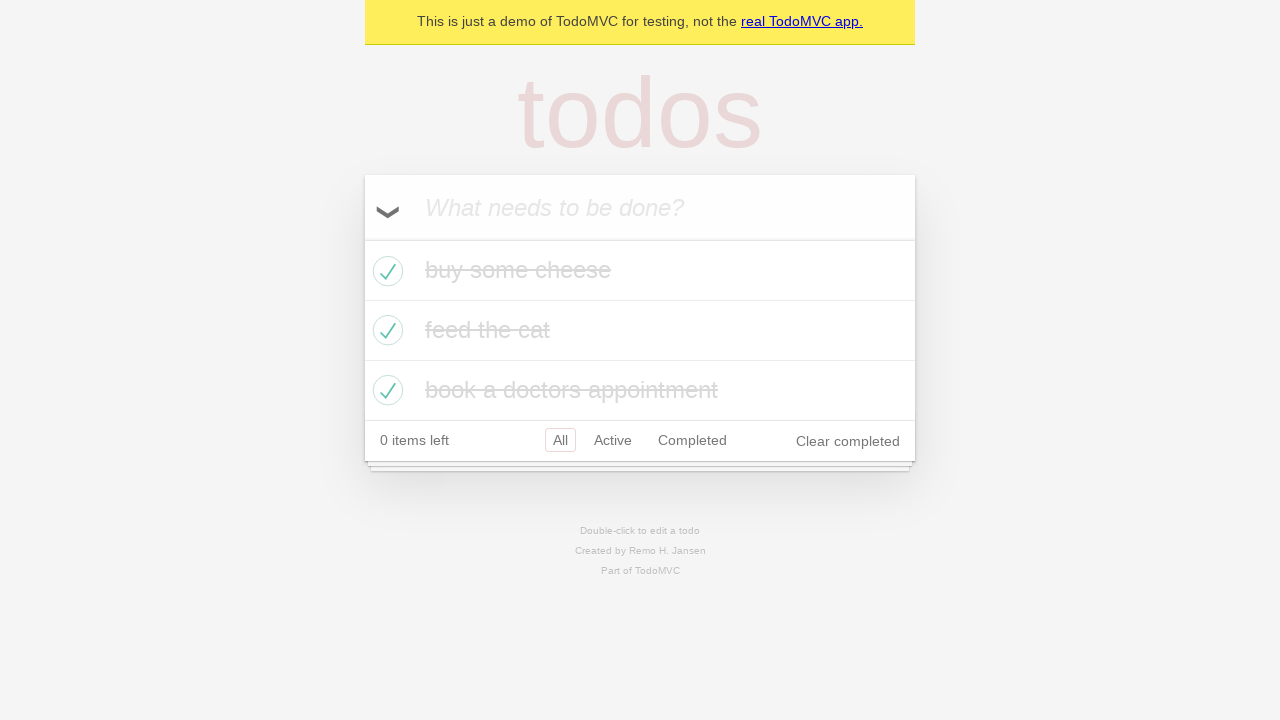